Tests alert dialog handling by triggering alerts, reading their text, and accepting or dismissing them

Starting URL: https://rahulshettyacademy.com/AutomationPractice/

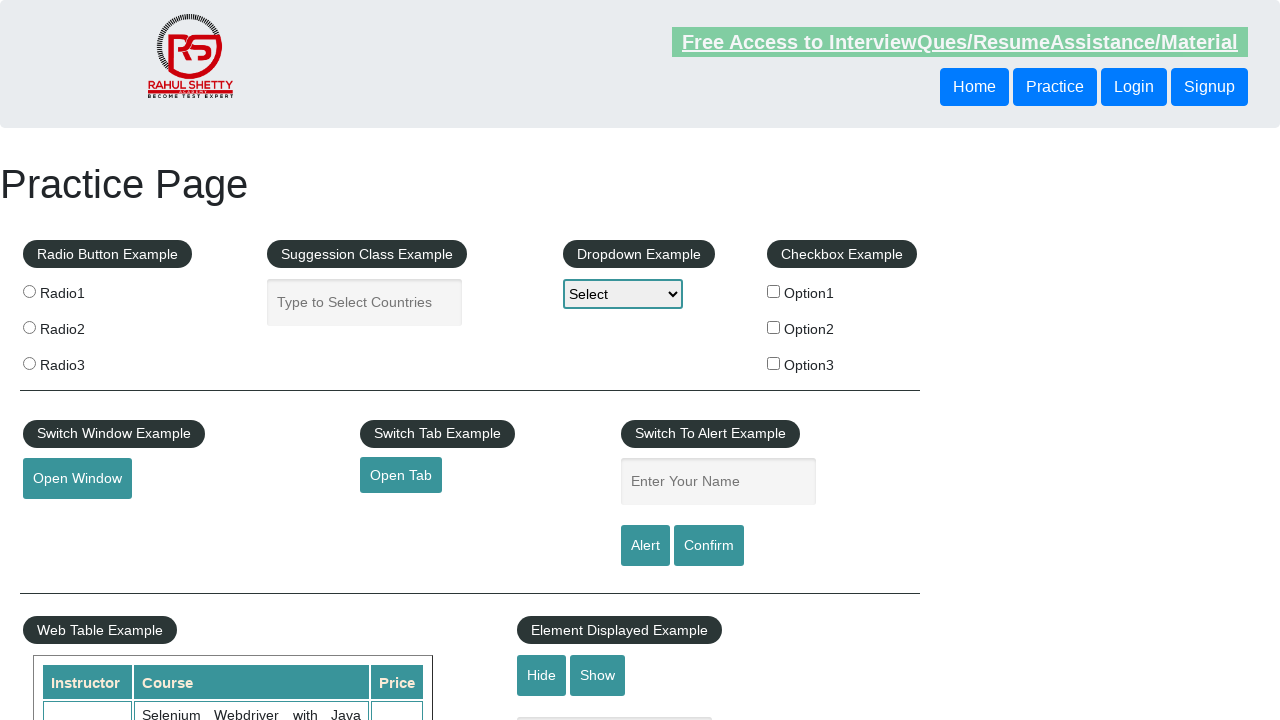

Filled name field with 'Rahul' on #name
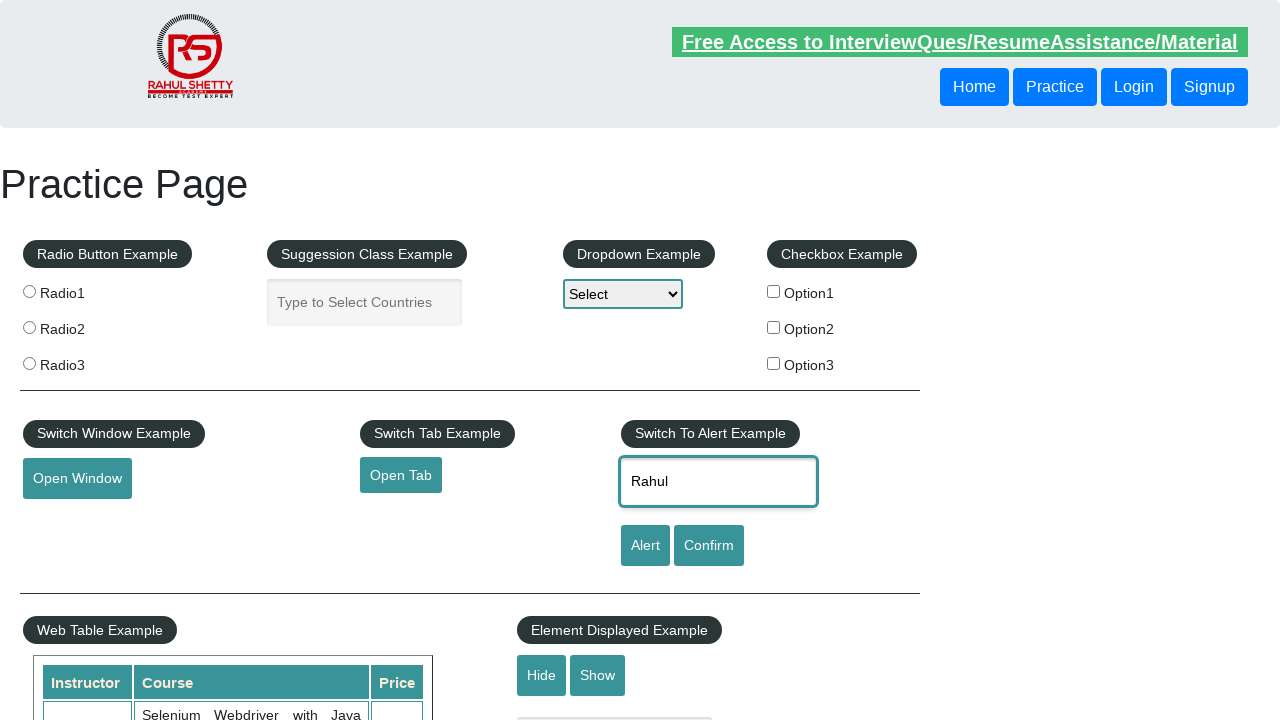

Set up dialog handler to accept alerts
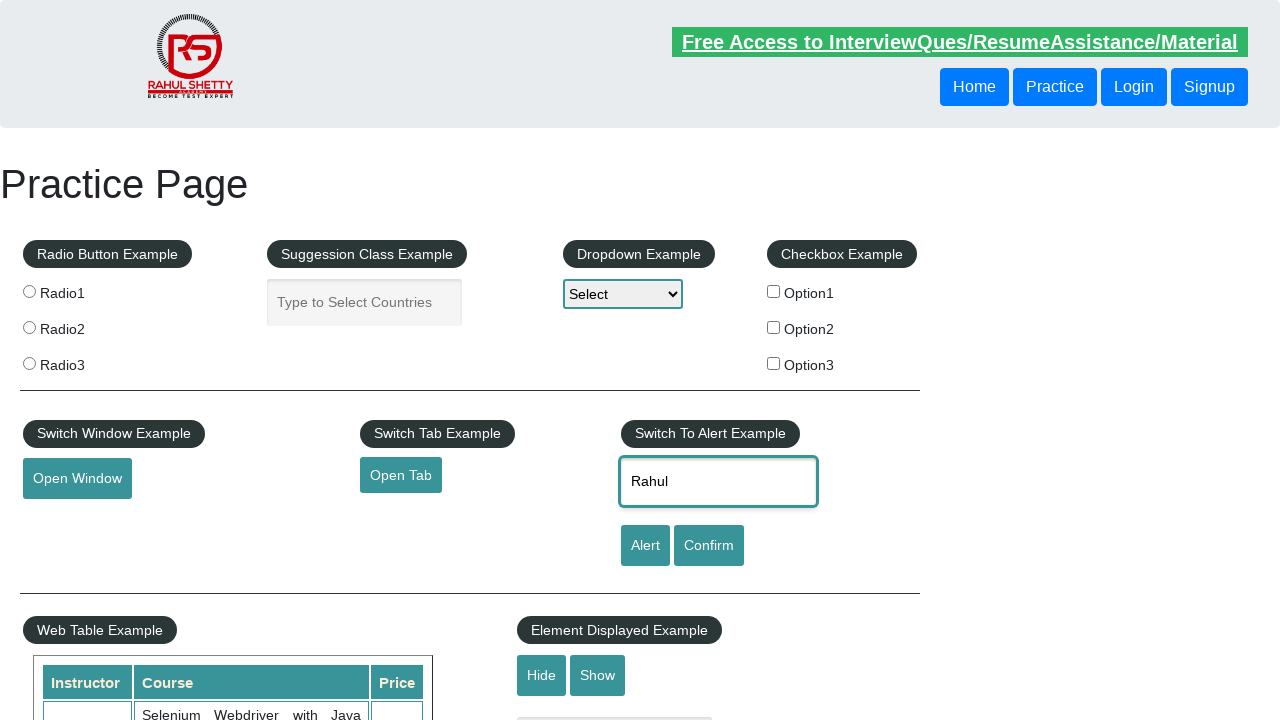

Clicked alert button and accepted the alert dialog at (645, 546) on [id='alertbtn']
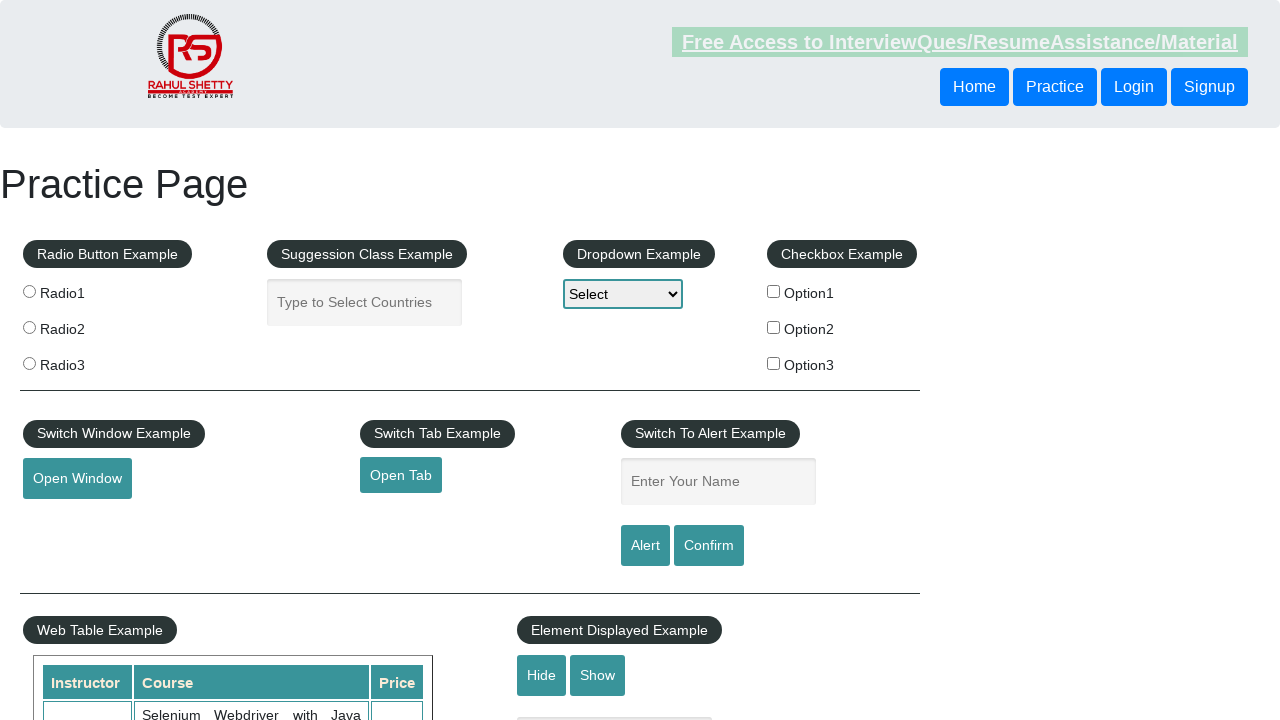

Set up dialog handler to dismiss confirmation dialogs
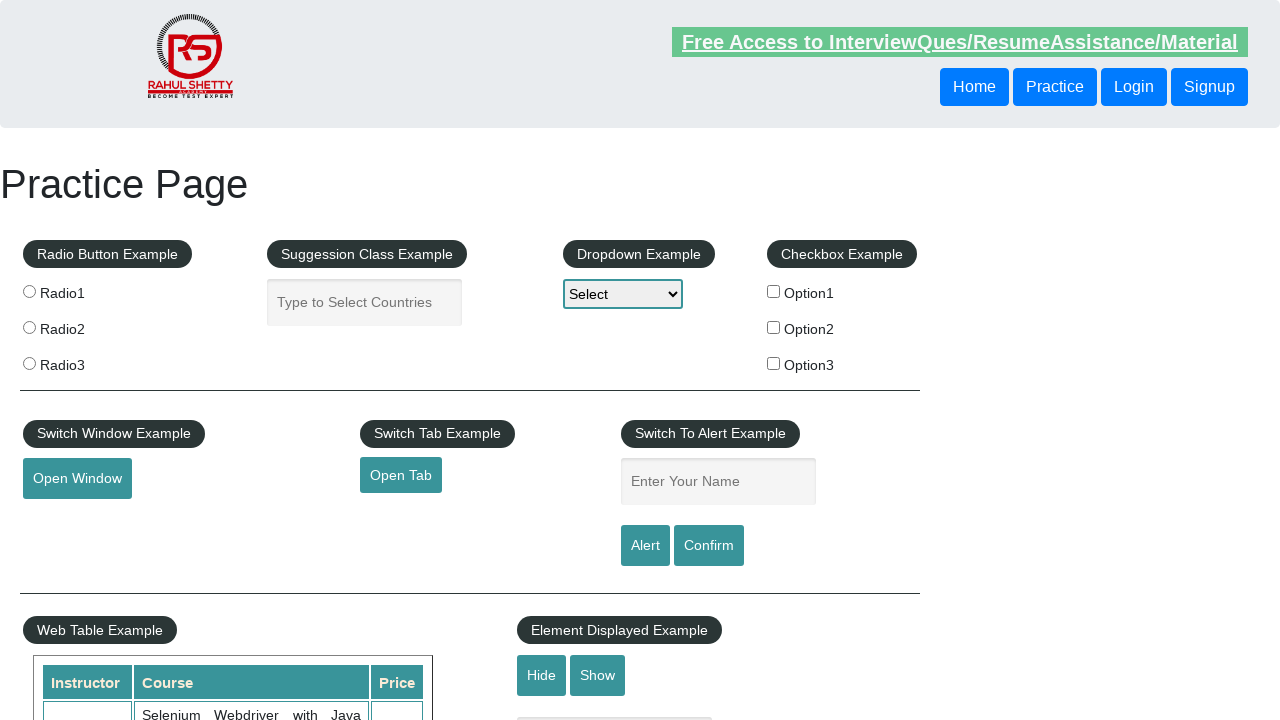

Clicked confirm button and dismissed the confirmation dialog at (709, 546) on #confirmbtn
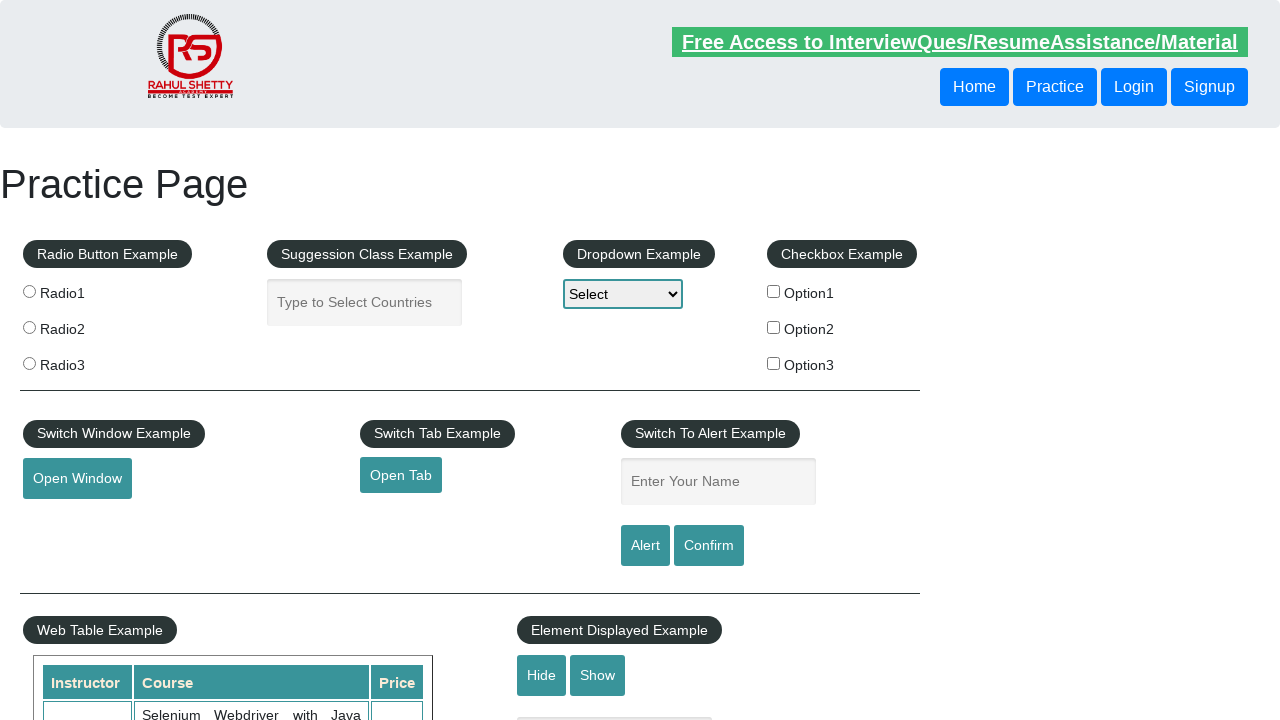

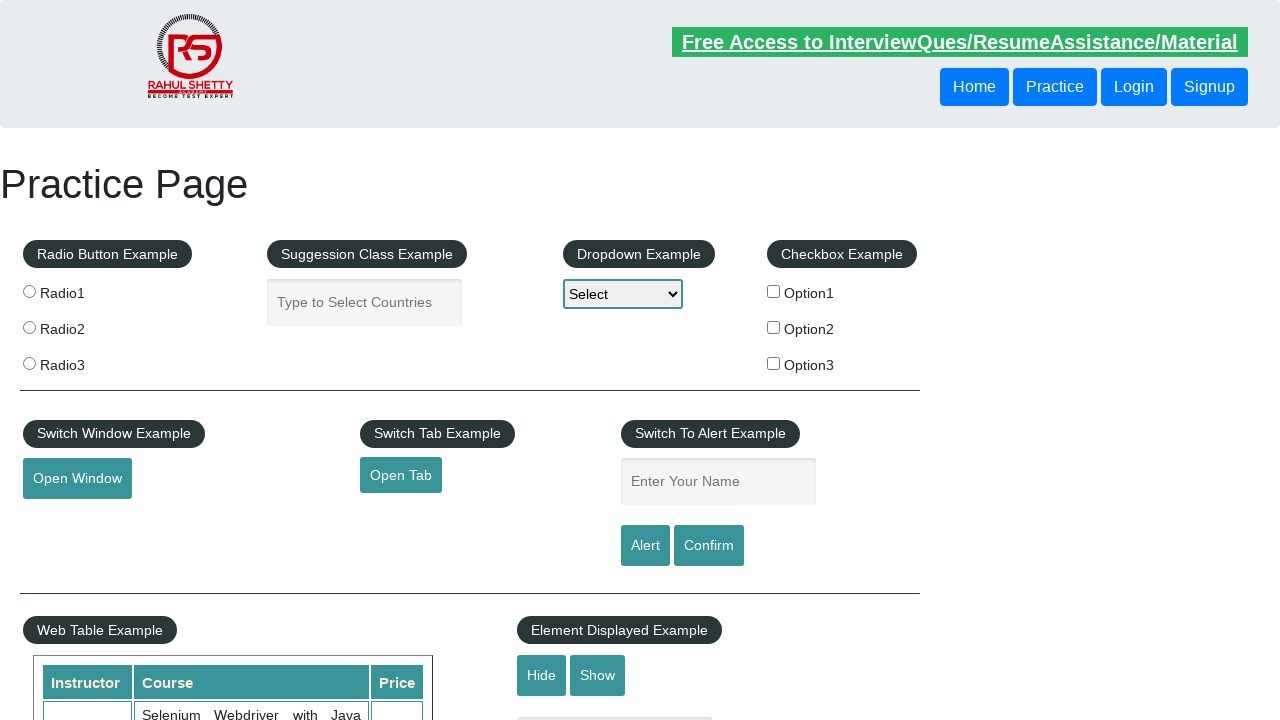